Navigates to a page and verifies that the h1 element has a transparent background color

Starting URL: https://kristinek.github.io/site/examples/po

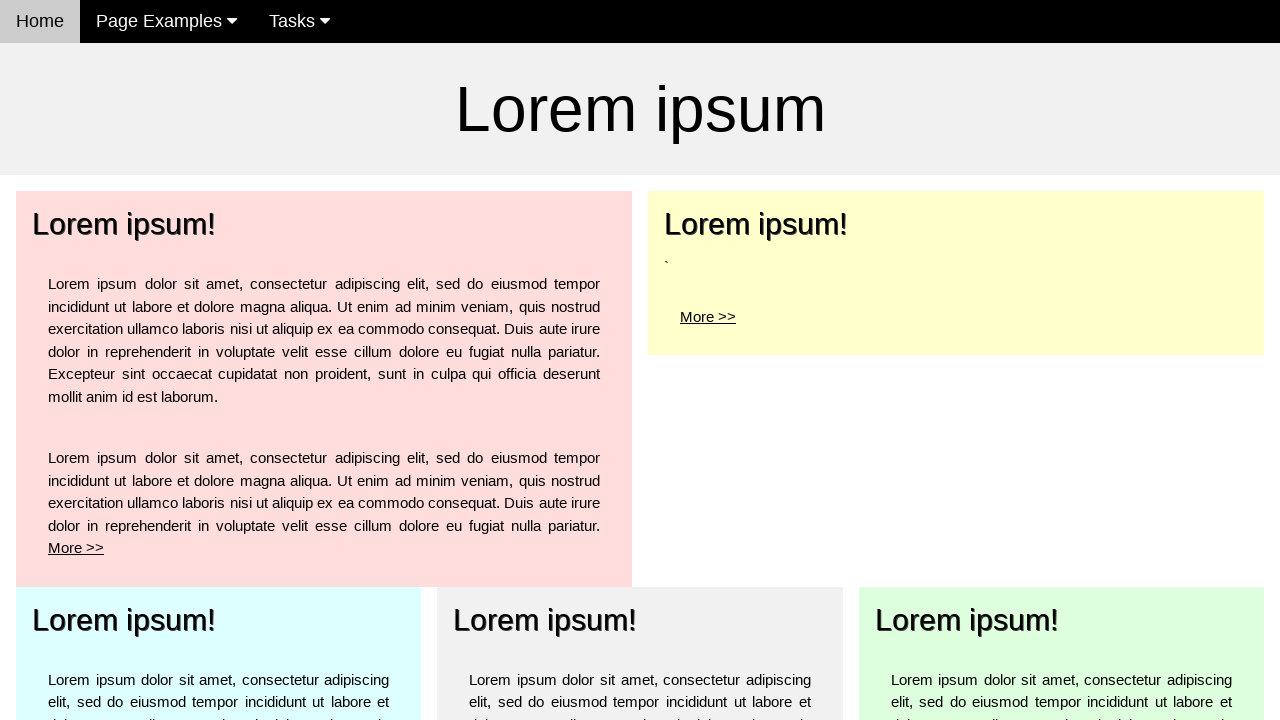

Navigated to https://kristinek.github.io/site/examples/po
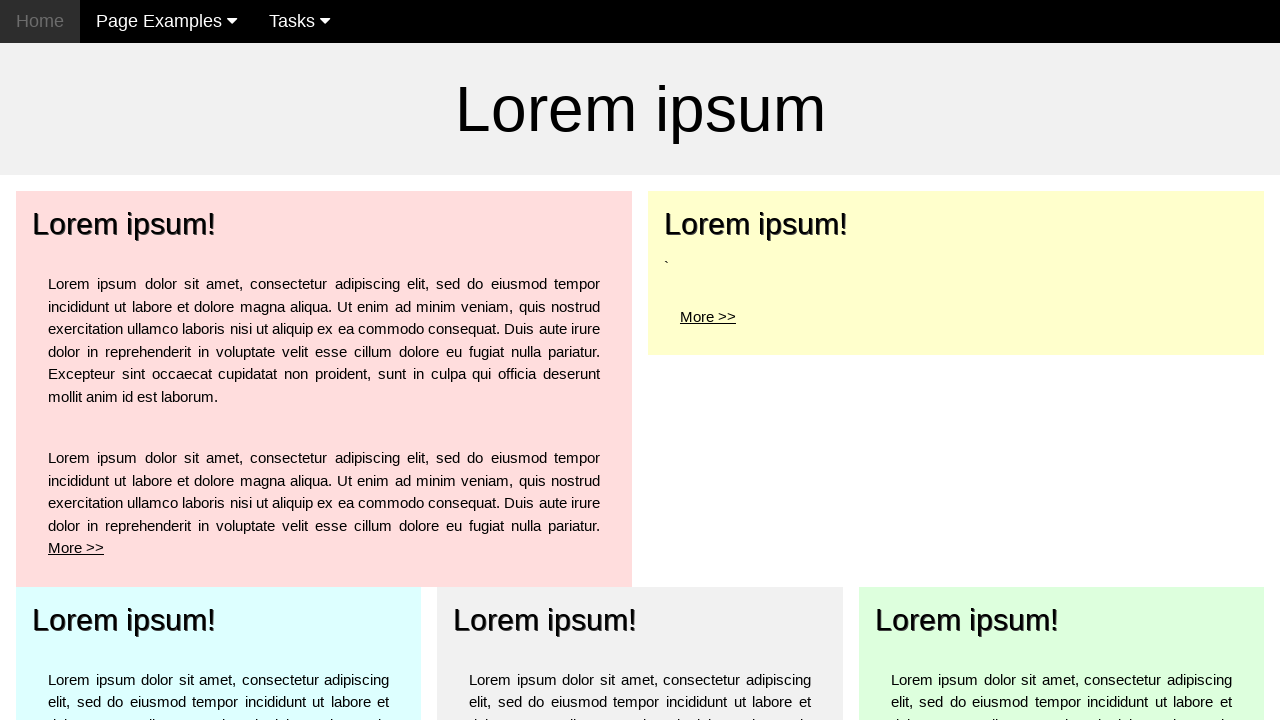

H1 element appeared on page
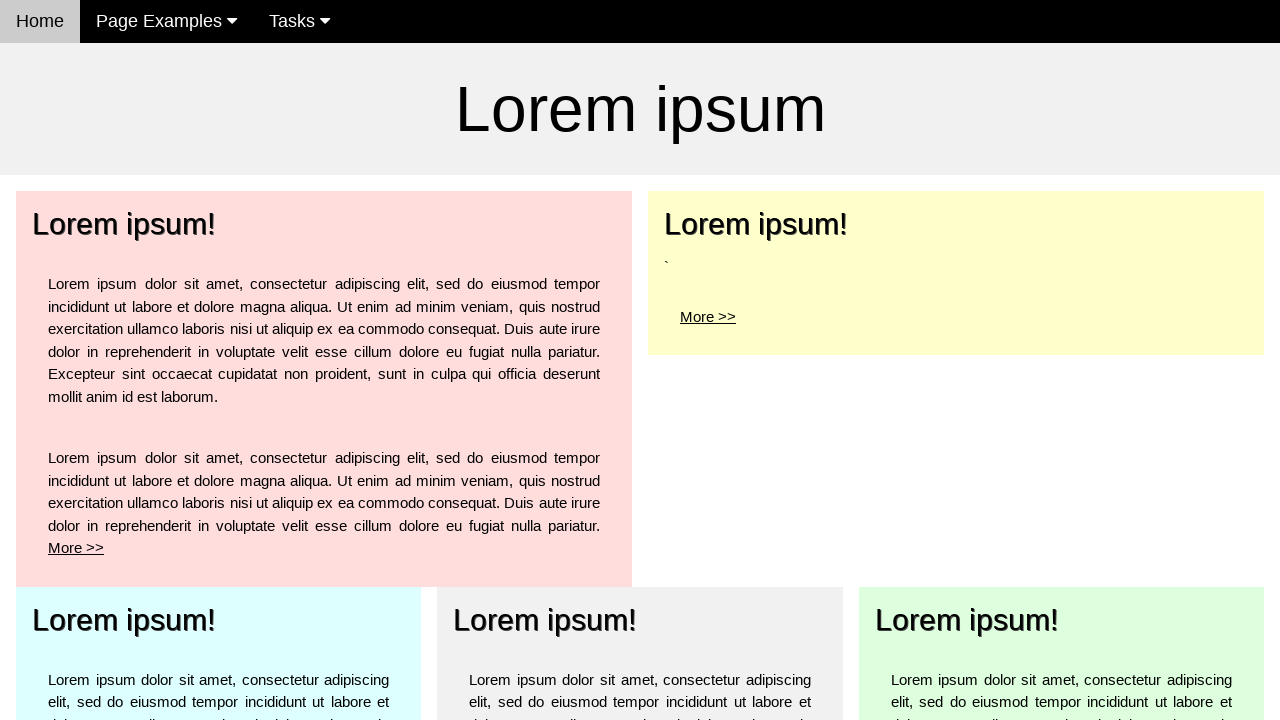

Retrieved h1 background color: rgba(0, 0, 0, 0)
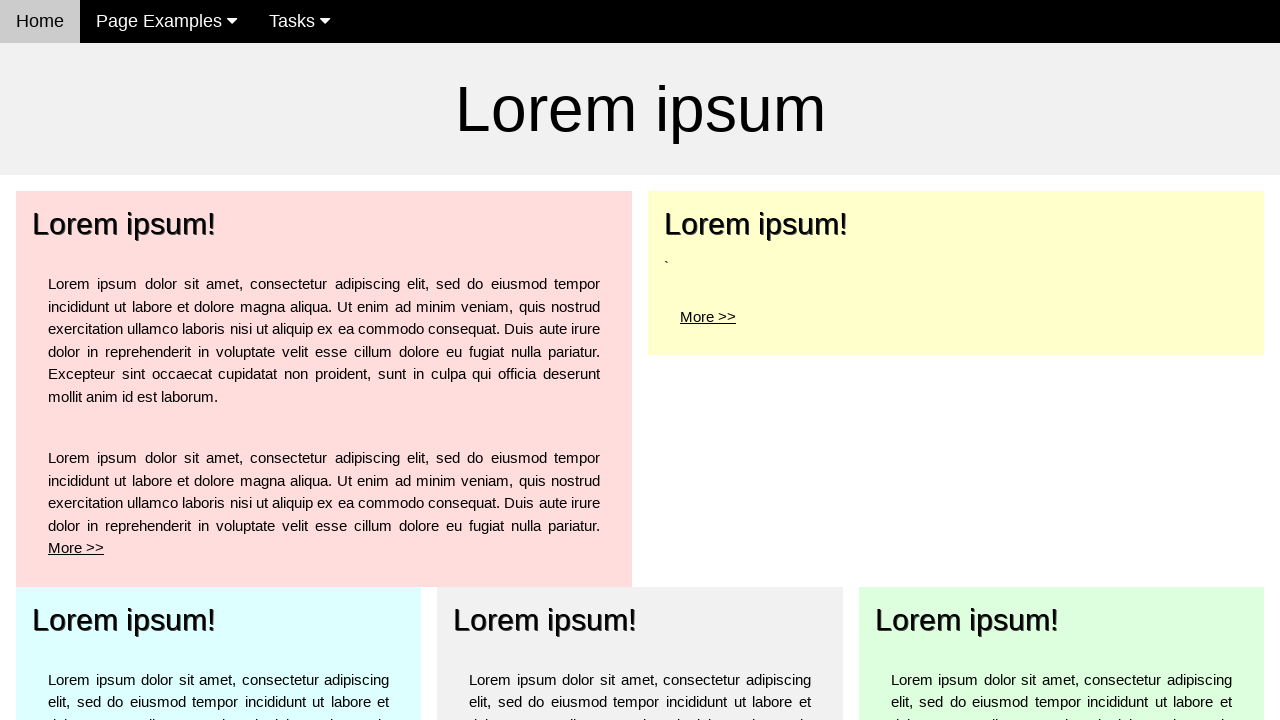

Verified h1 element has transparent background color
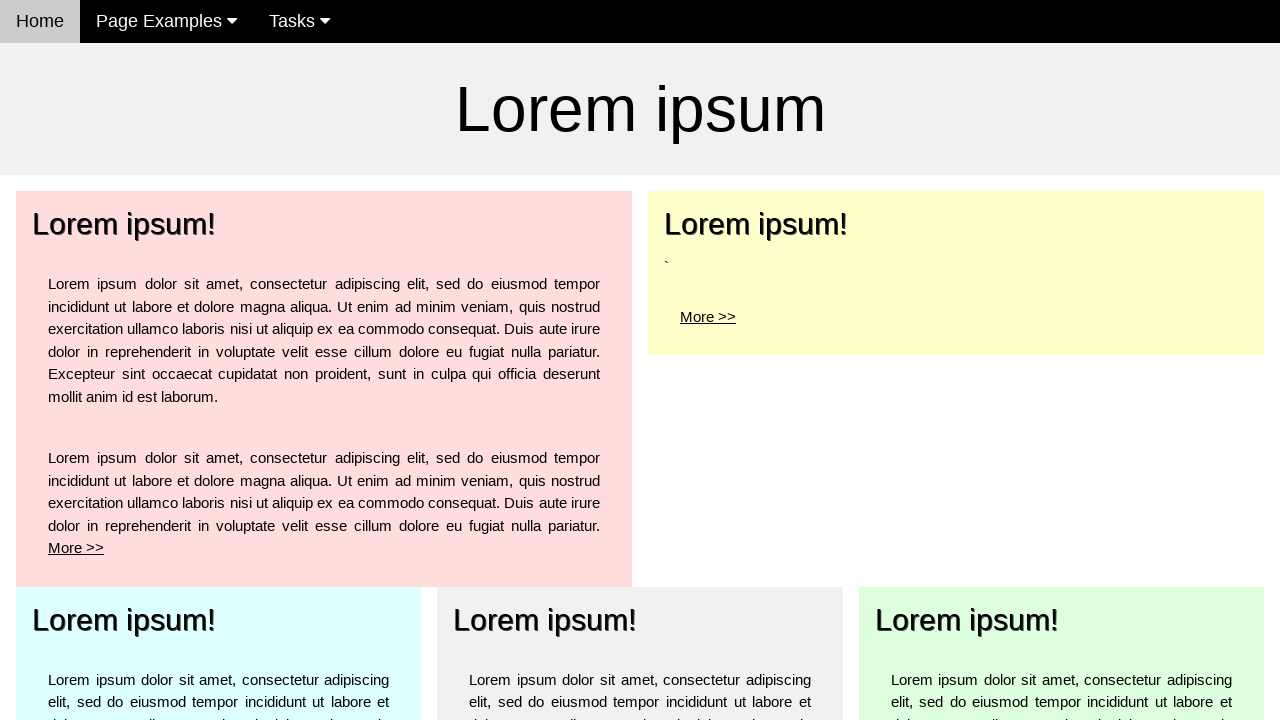

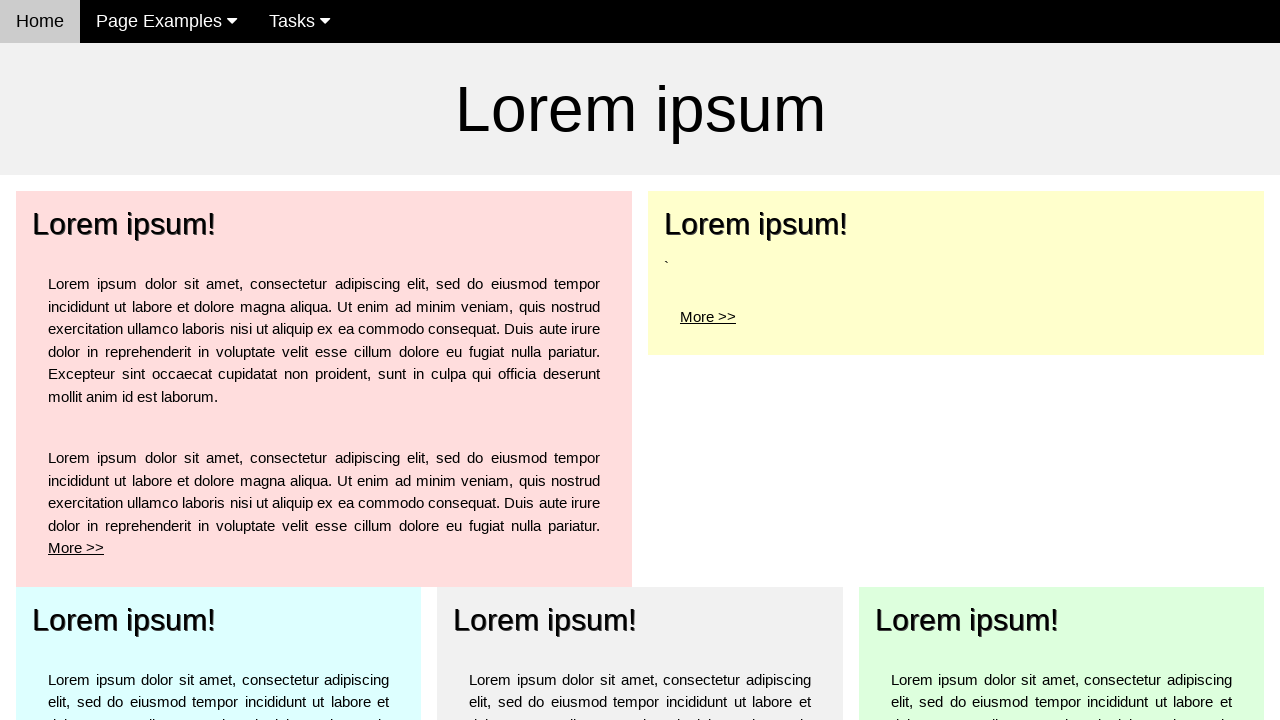